Tests that a todo item is removed when an empty text string is entered during editing

Starting URL: https://demo.playwright.dev/todomvc

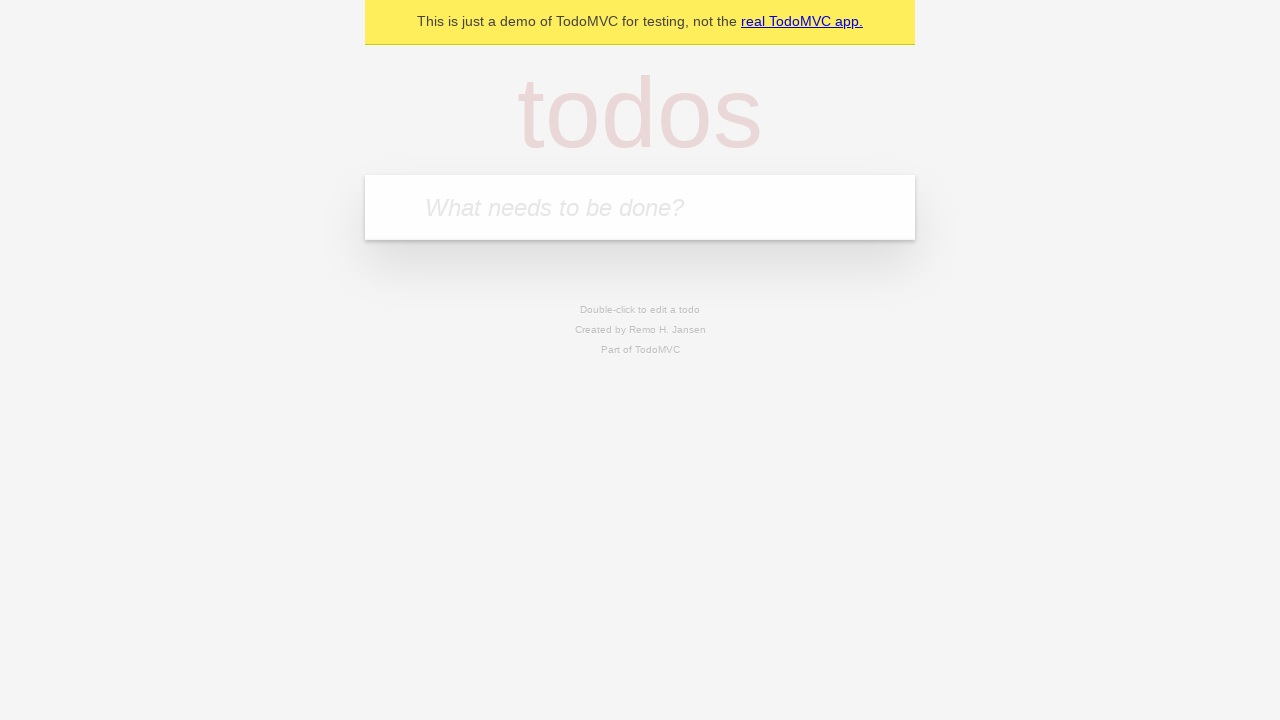

Filled todo input with 'buy some cheese' on internal:attr=[placeholder="What needs to be done?"i]
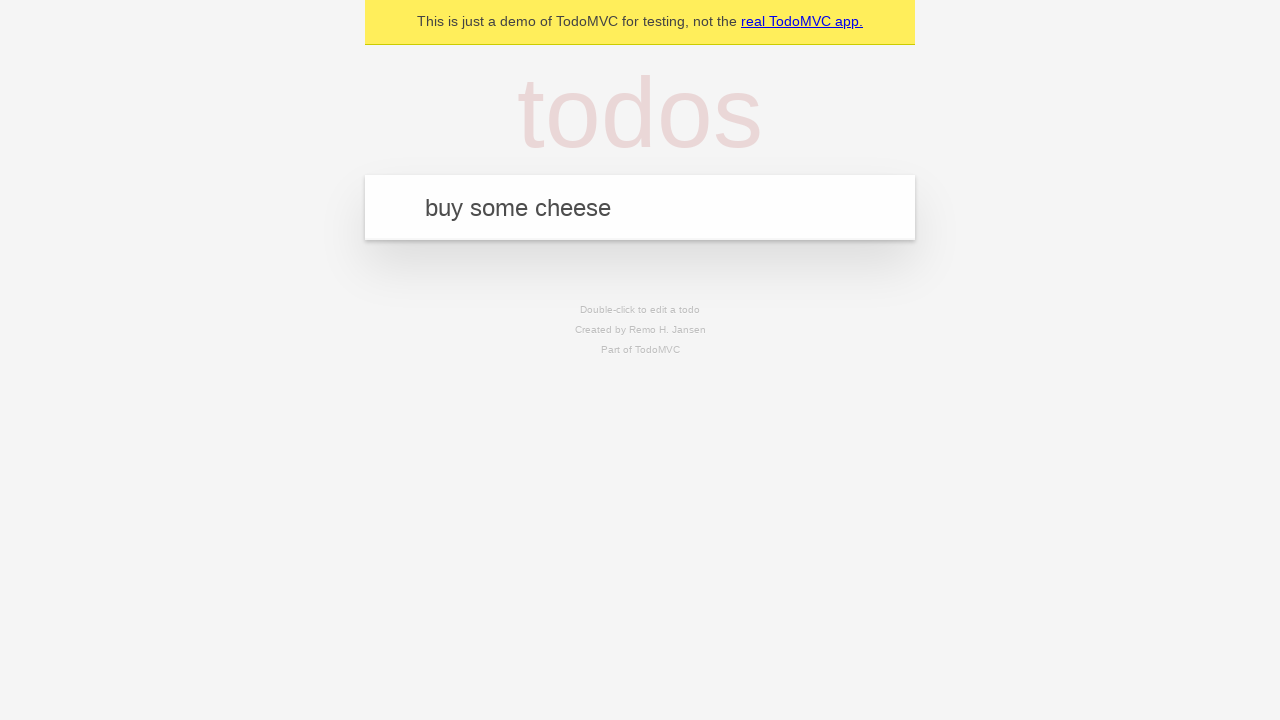

Pressed Enter to create first todo item on internal:attr=[placeholder="What needs to be done?"i]
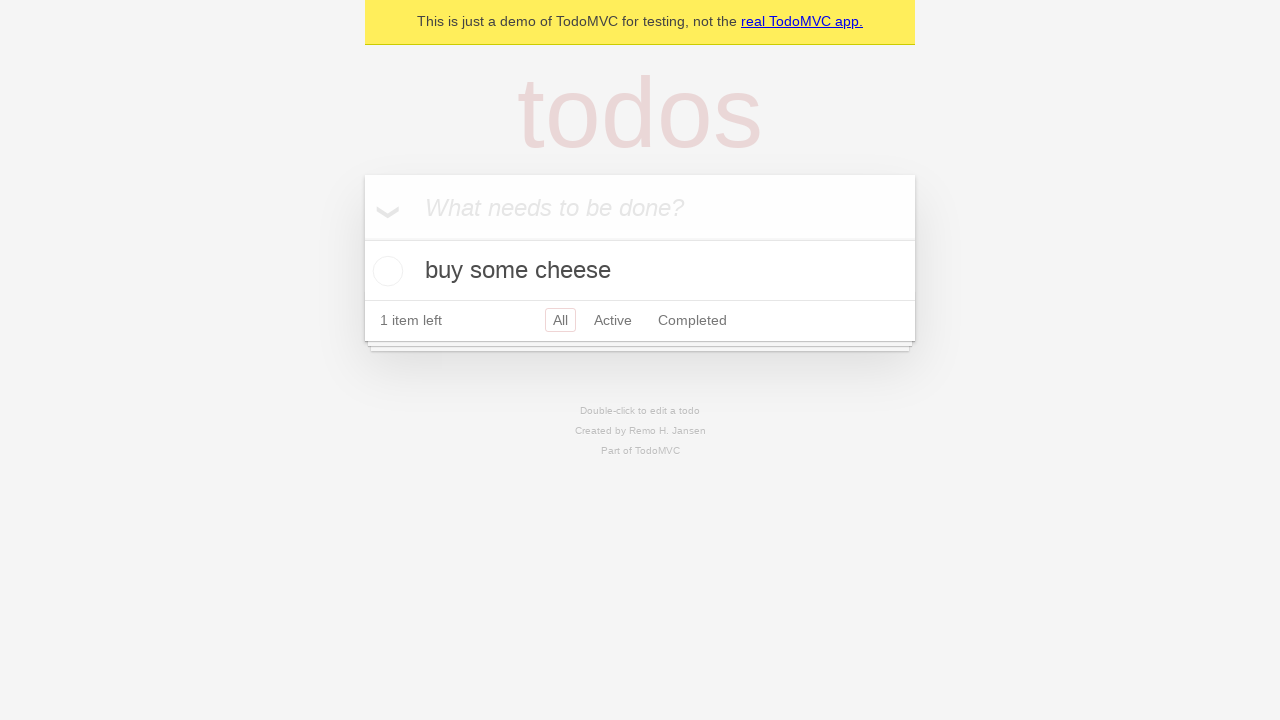

Filled todo input with 'feed the cat' on internal:attr=[placeholder="What needs to be done?"i]
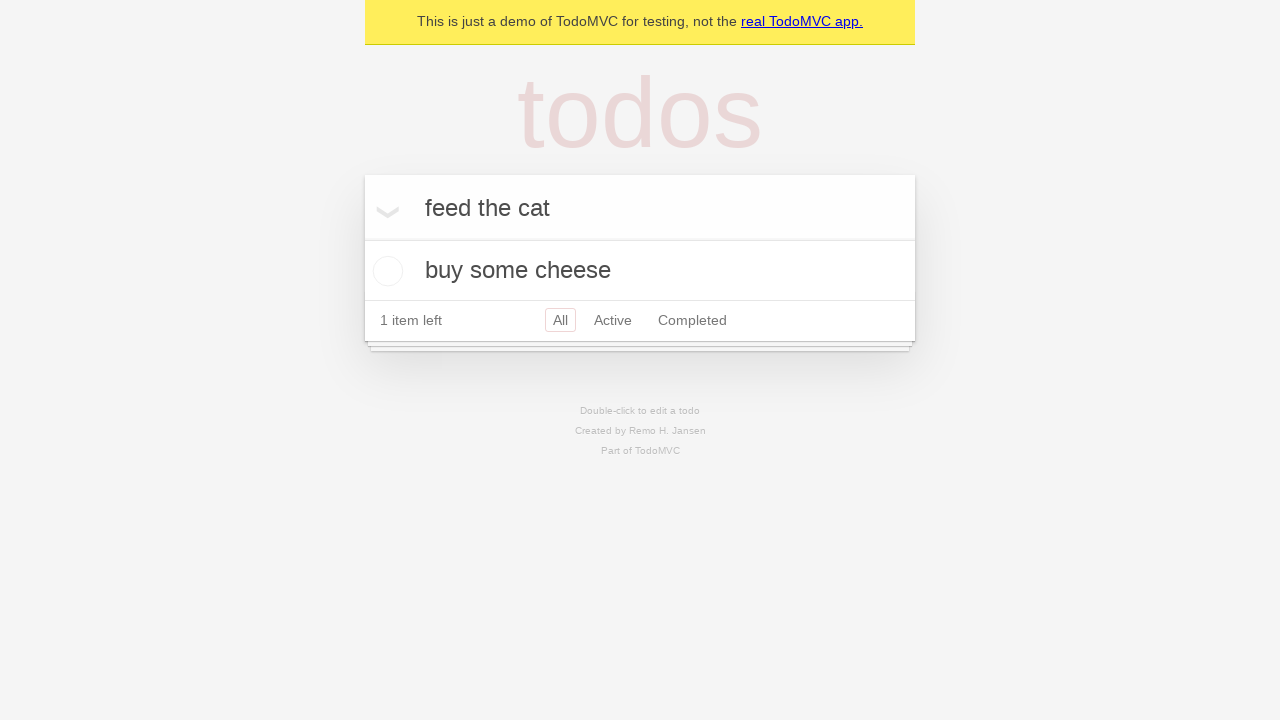

Pressed Enter to create second todo item on internal:attr=[placeholder="What needs to be done?"i]
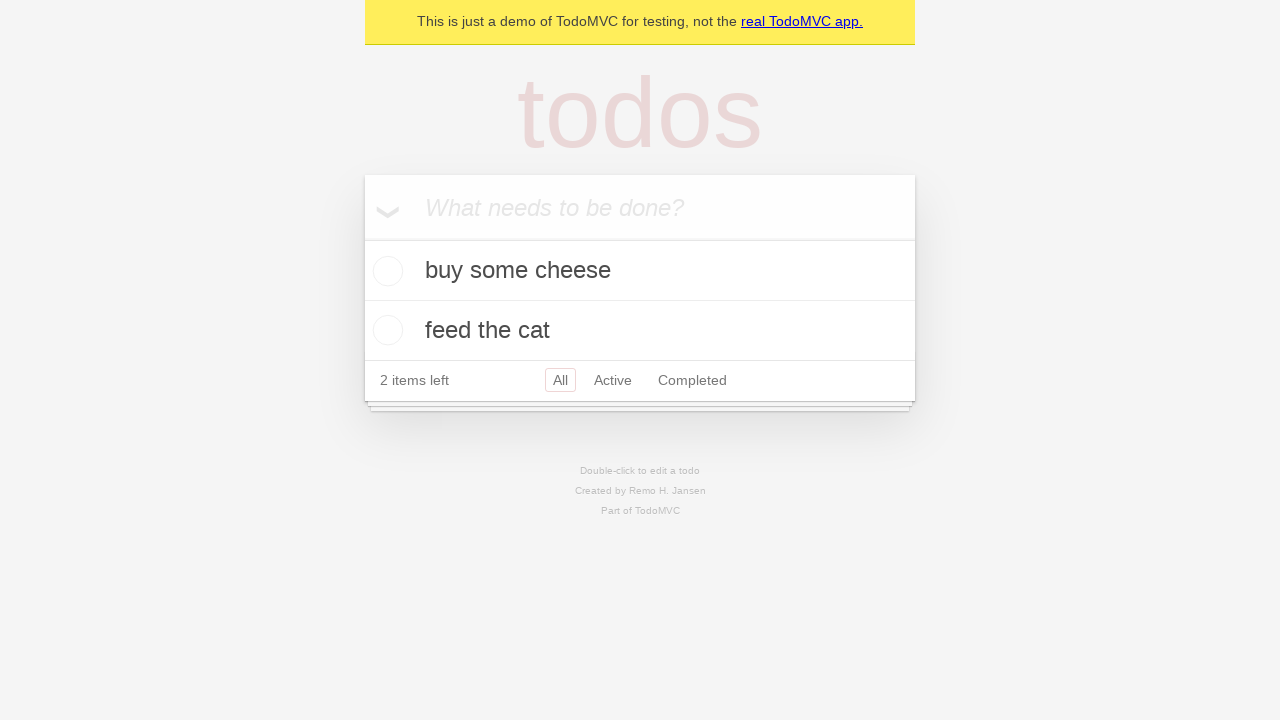

Filled todo input with 'book a doctors appointment' on internal:attr=[placeholder="What needs to be done?"i]
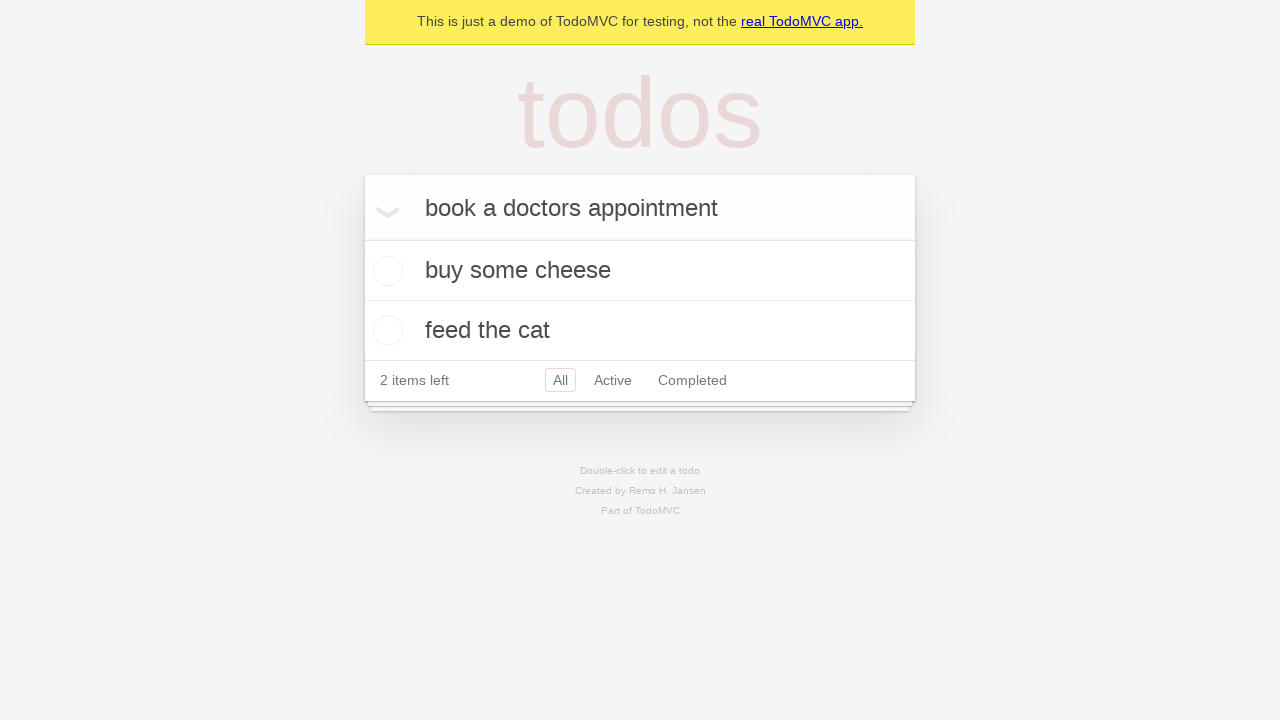

Pressed Enter to create third todo item on internal:attr=[placeholder="What needs to be done?"i]
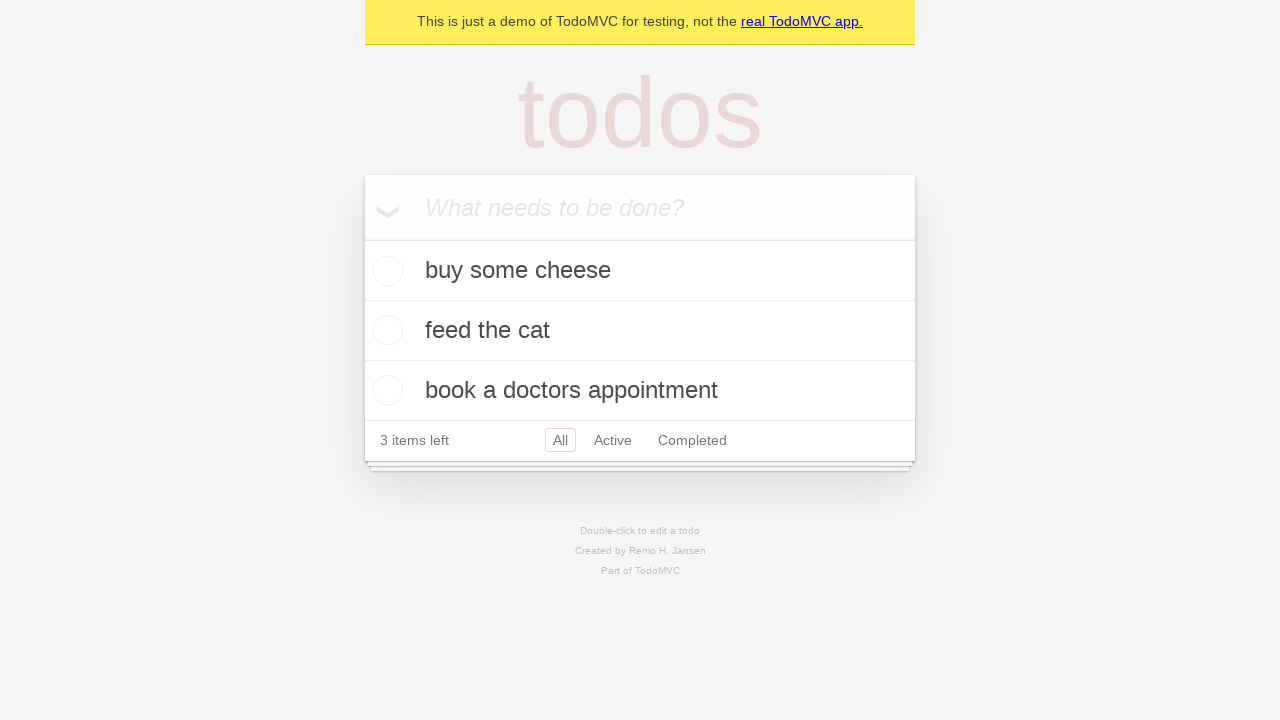

Double-clicked second todo item to enter edit mode at (640, 331) on internal:testid=[data-testid="todo-item"s] >> nth=1
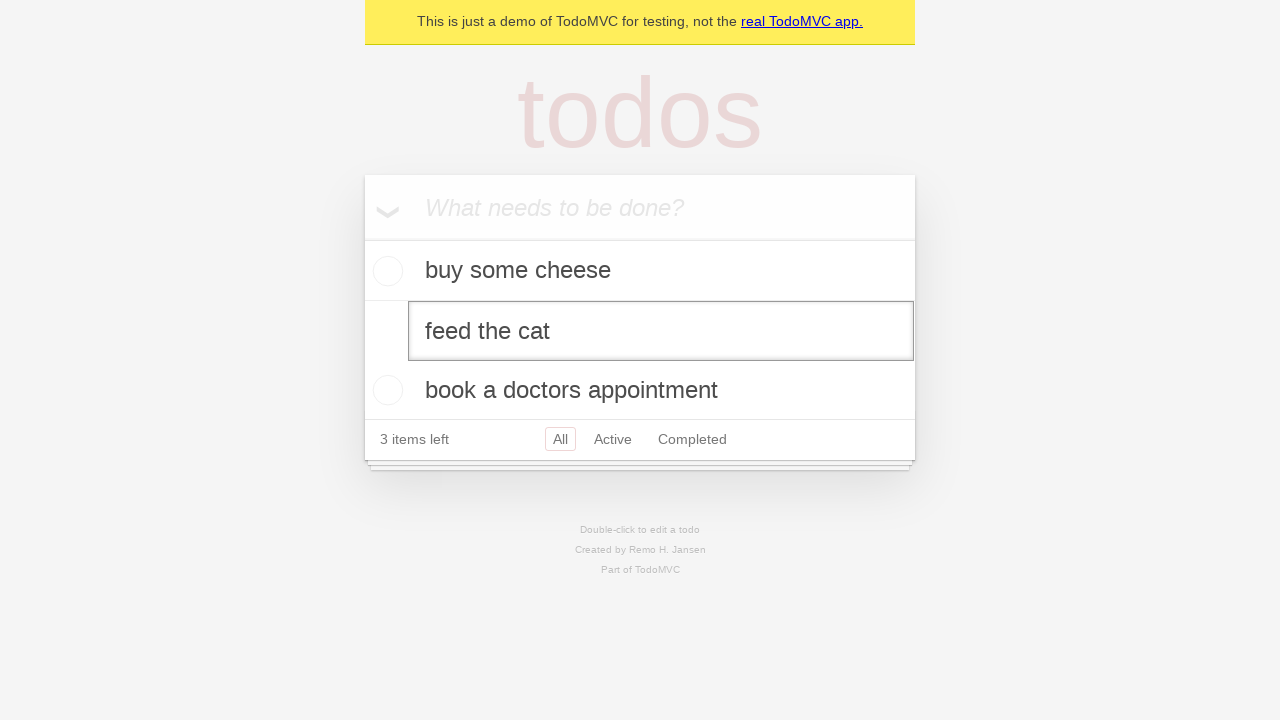

Cleared the edit field by filling with empty string on internal:testid=[data-testid="todo-item"s] >> nth=1 >> .edit
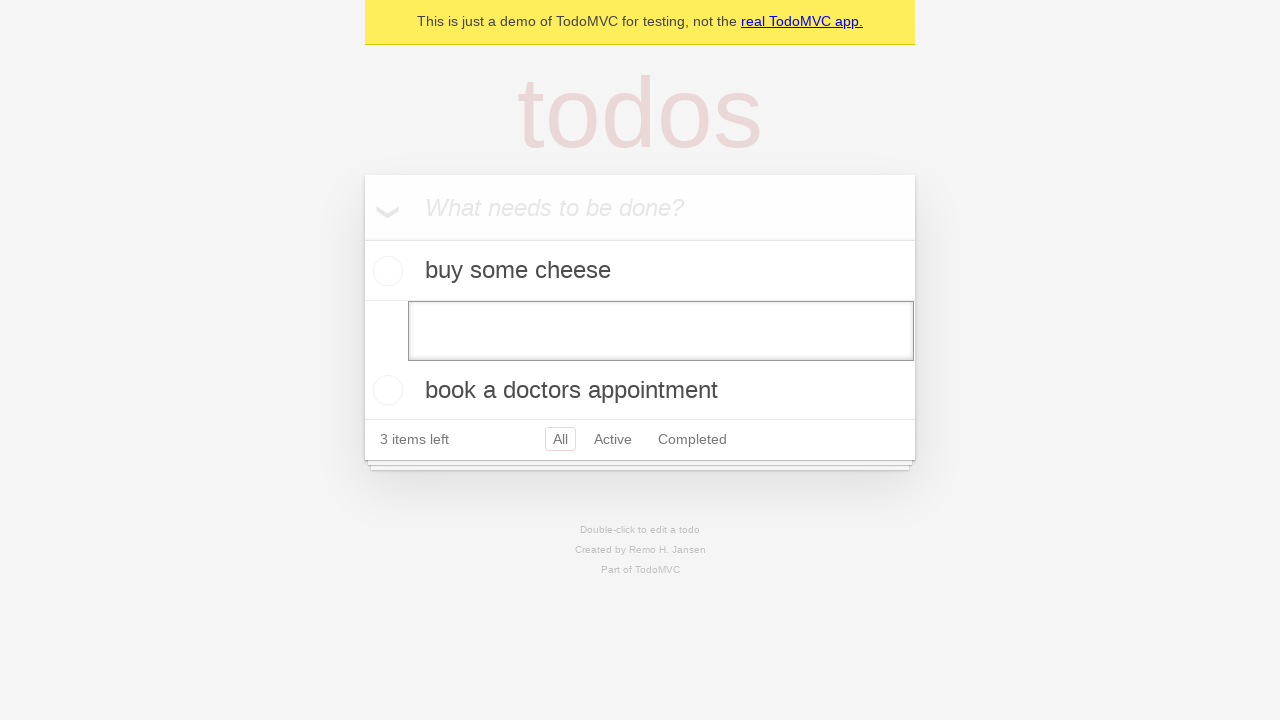

Pressed Enter to confirm empty text, removing the todo item on internal:testid=[data-testid="todo-item"s] >> nth=1 >> .edit
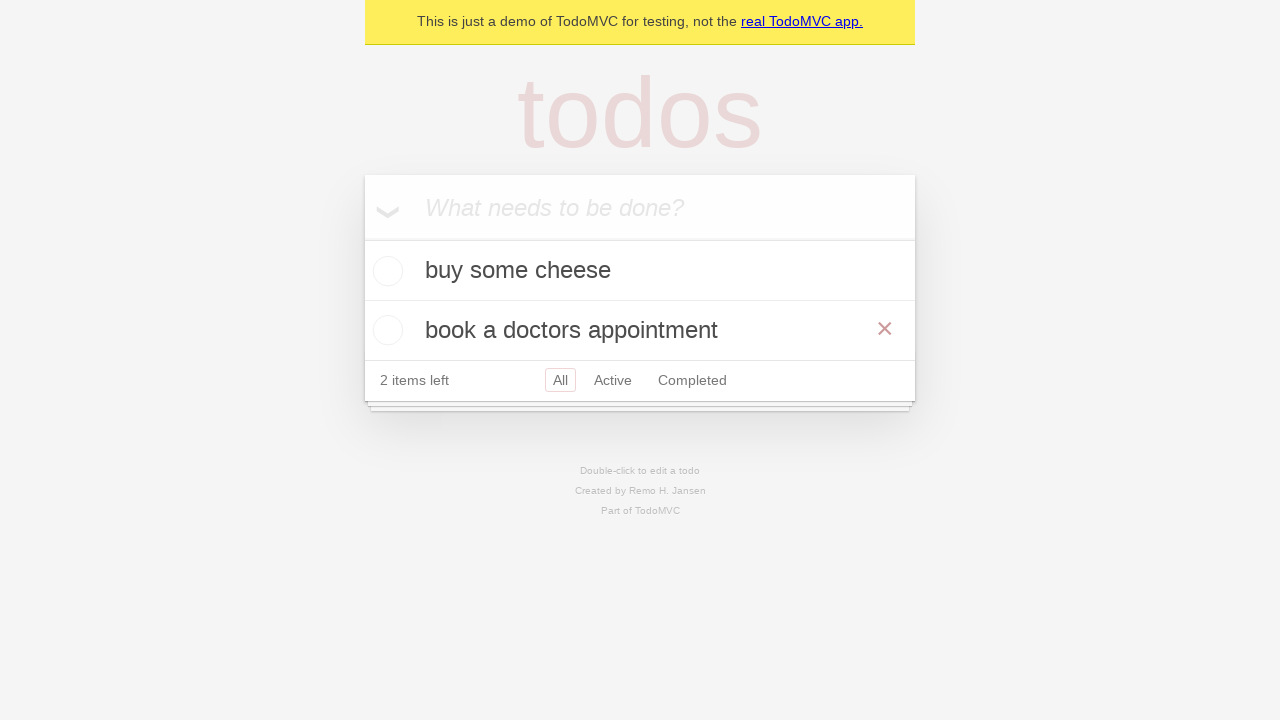

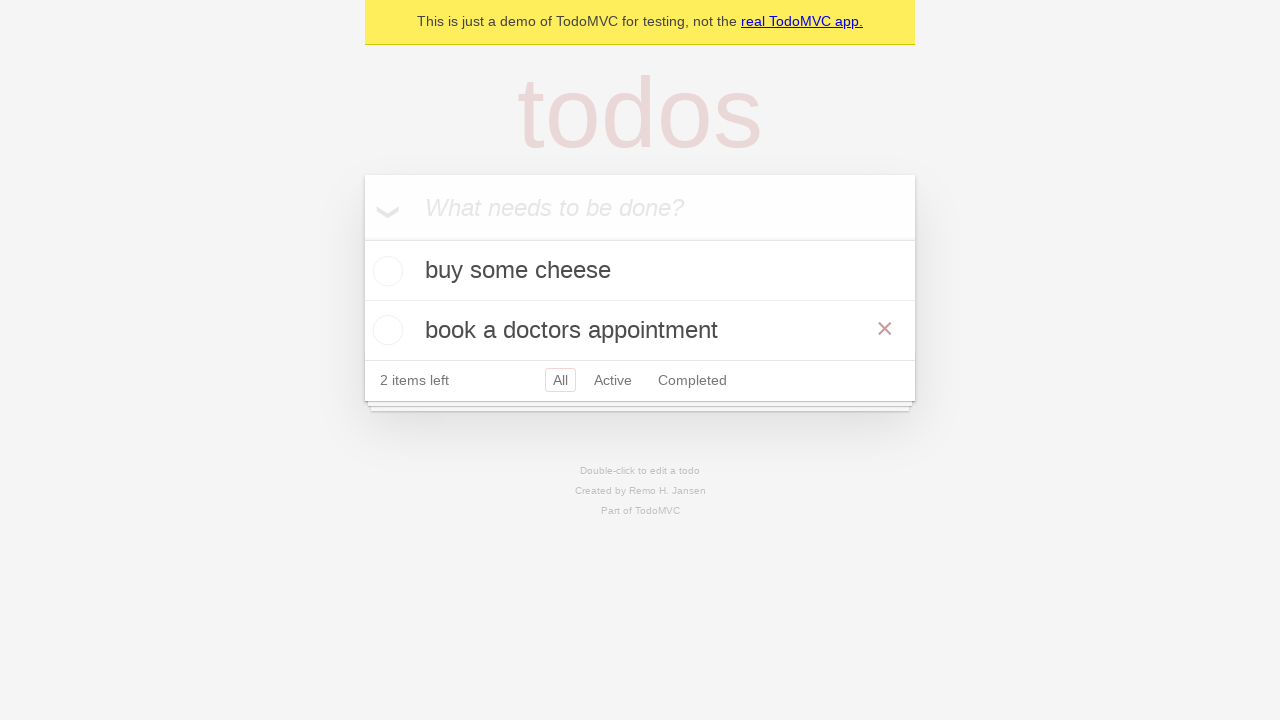